Tests iframe switching and JavaScript alert handling by navigating to a w3schools demo page, switching to an iframe, clicking a button that triggers an alert, and accepting the alert.

Starting URL: https://www.w3schools.com/jsref/tryit.asp?filename=tryjsref_alert

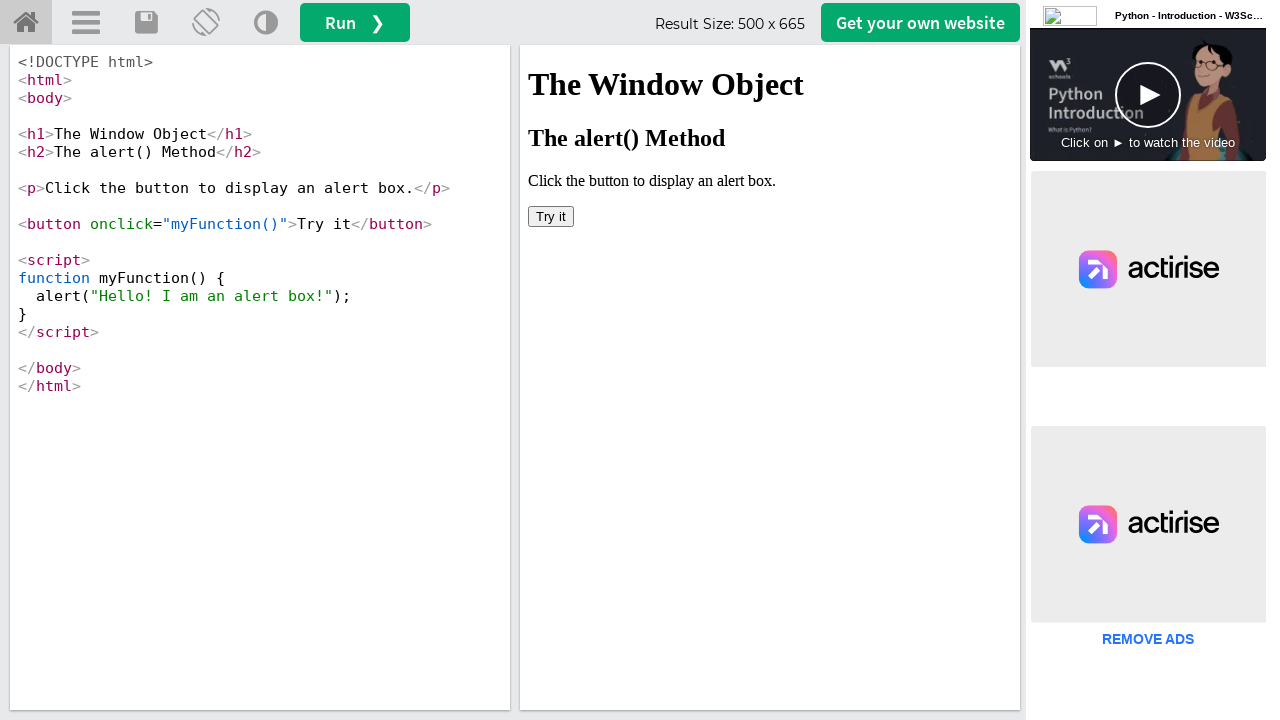

Located iframe with ID 'iframeResult' for demo content
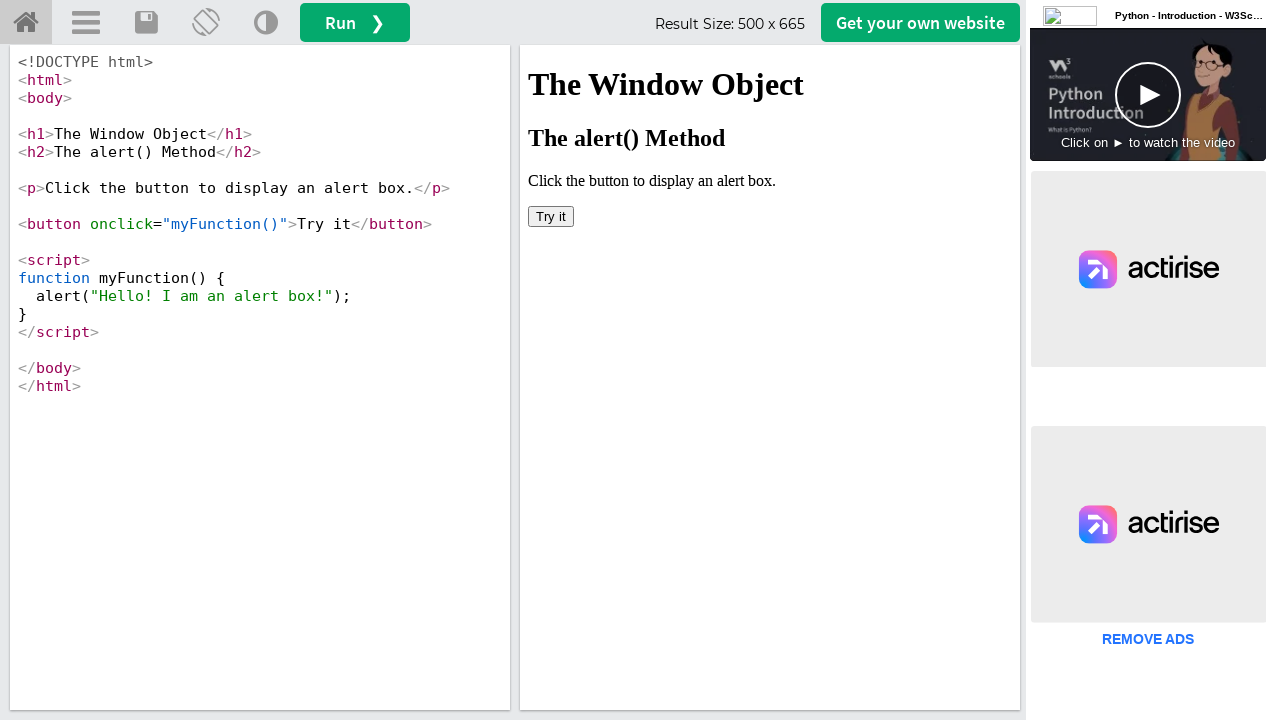

Set up dialog handler to automatically accept alerts
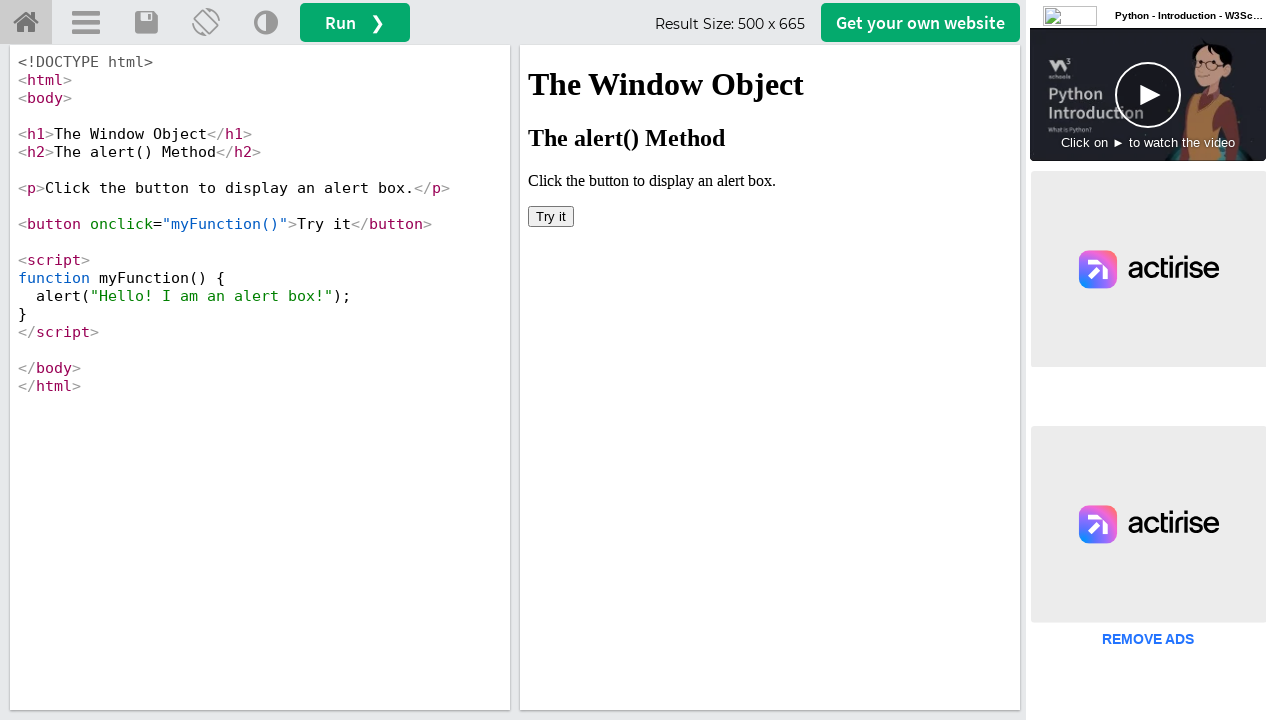

Clicked 'Try it' button inside the iframe to trigger alert at (551, 216) on #iframeResult >> internal:control=enter-frame >> xpath=//button[text()='Try it']
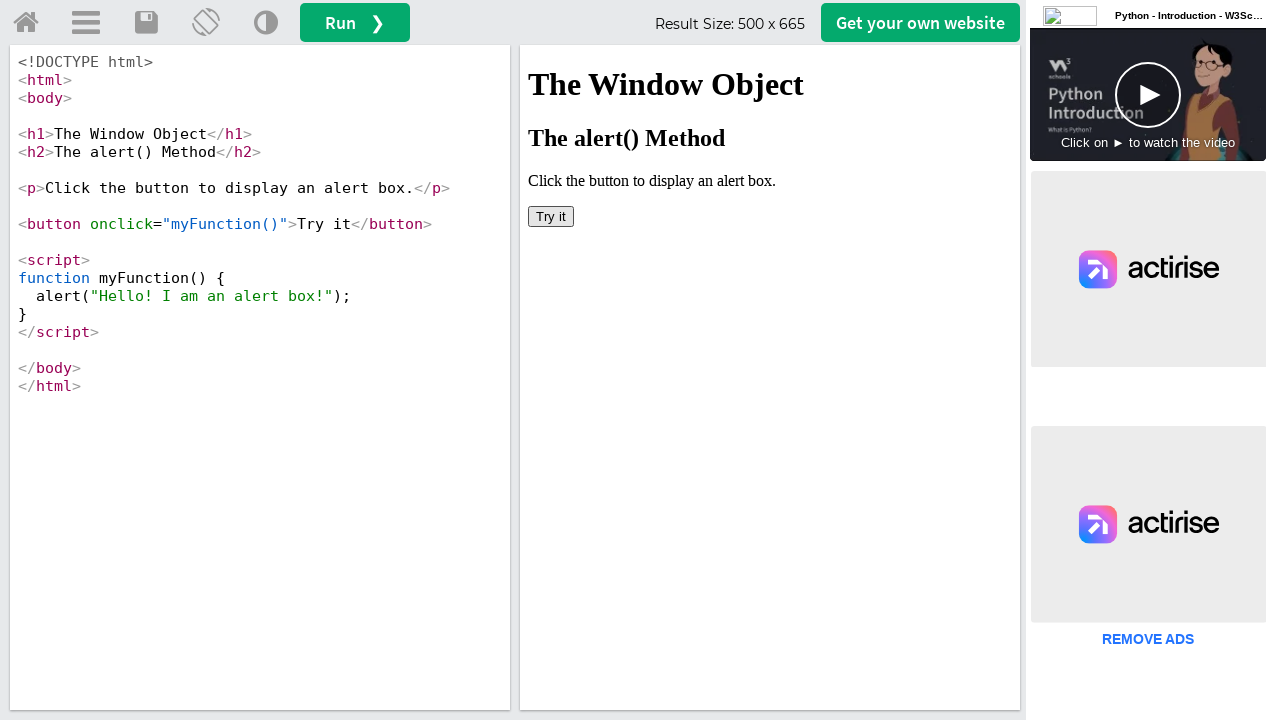

Waited for alert dialog to be handled and dismissed
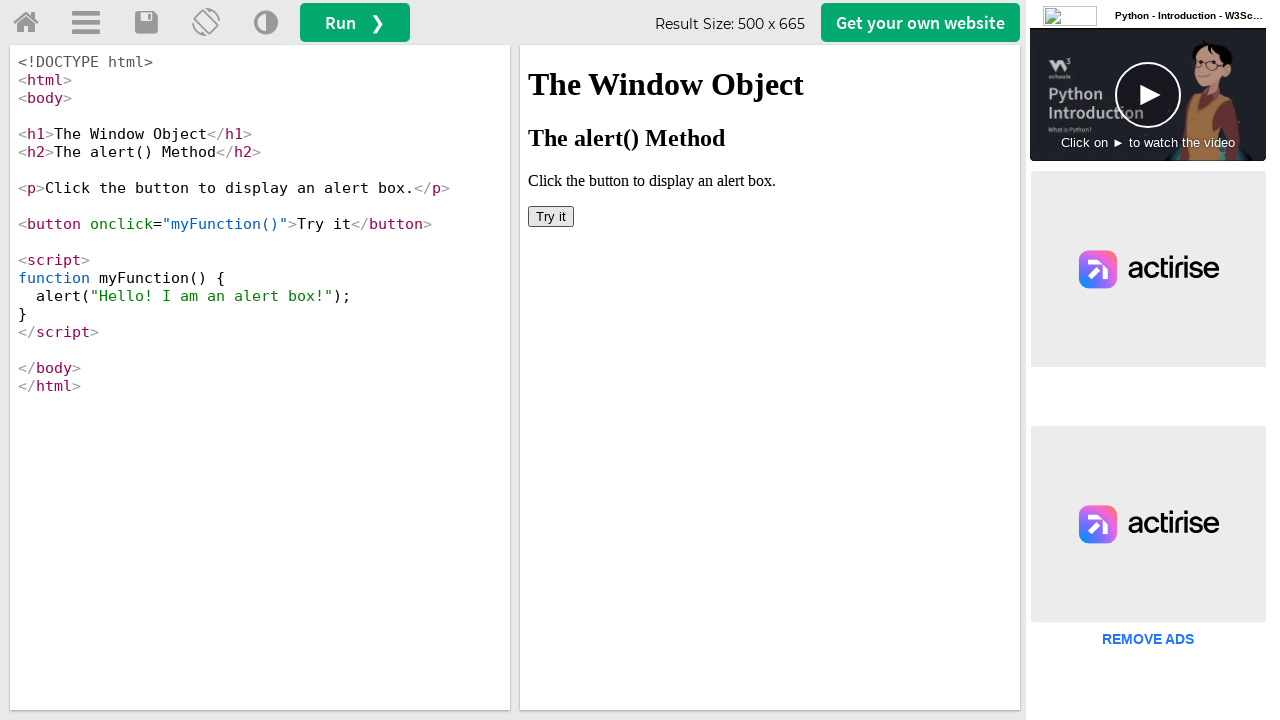

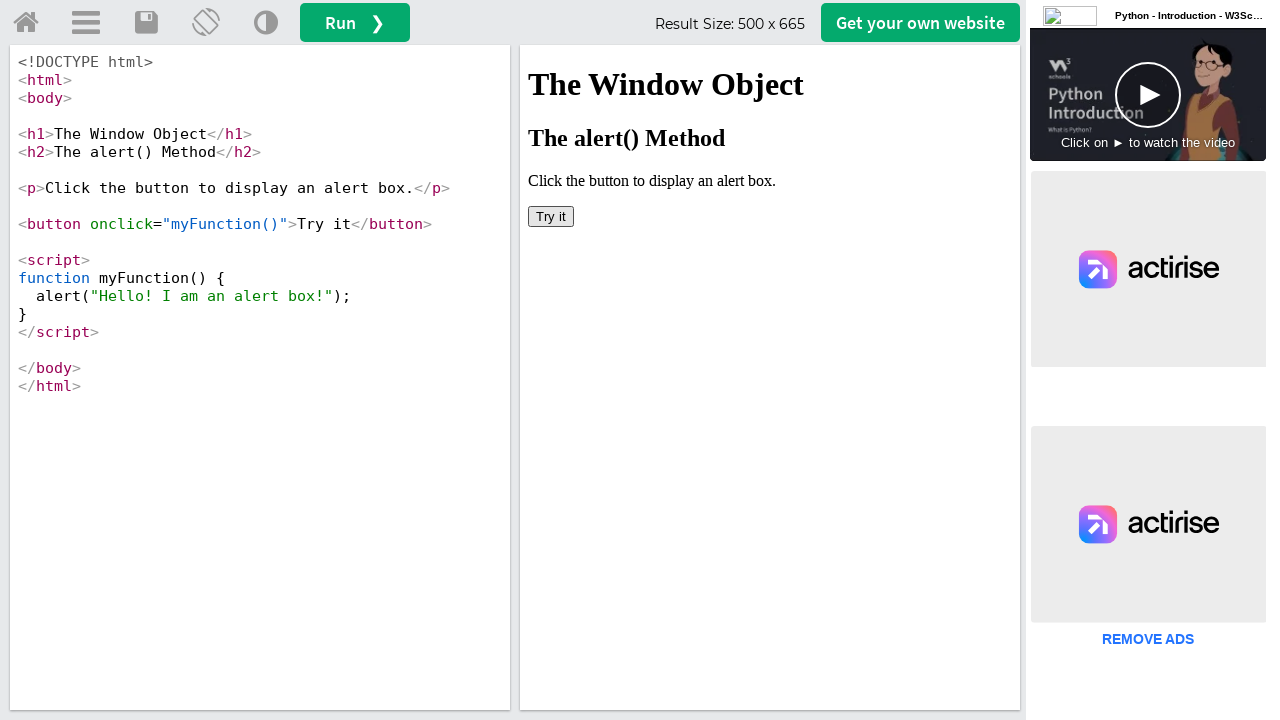